Tests the demo site cart functionality by adding a product and verifying the cart opens with correct product details.

Starting URL: https://www.bstackdemo.com

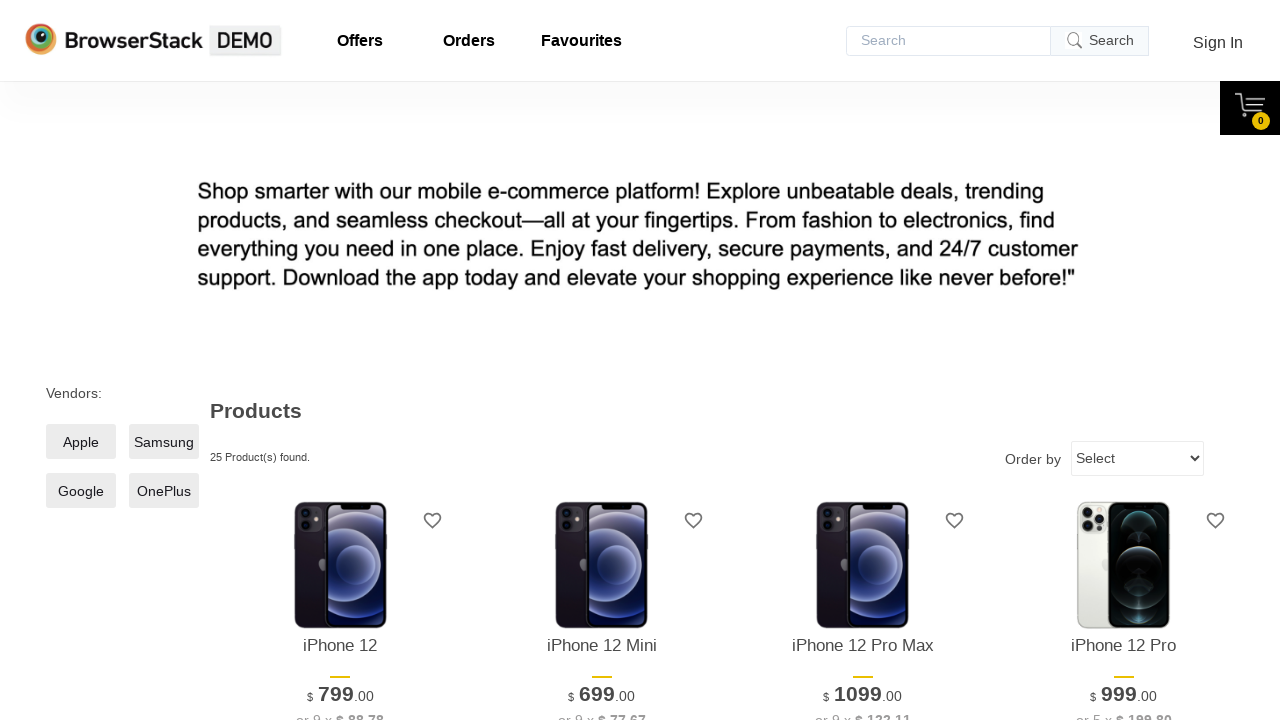

Waited for first product to load
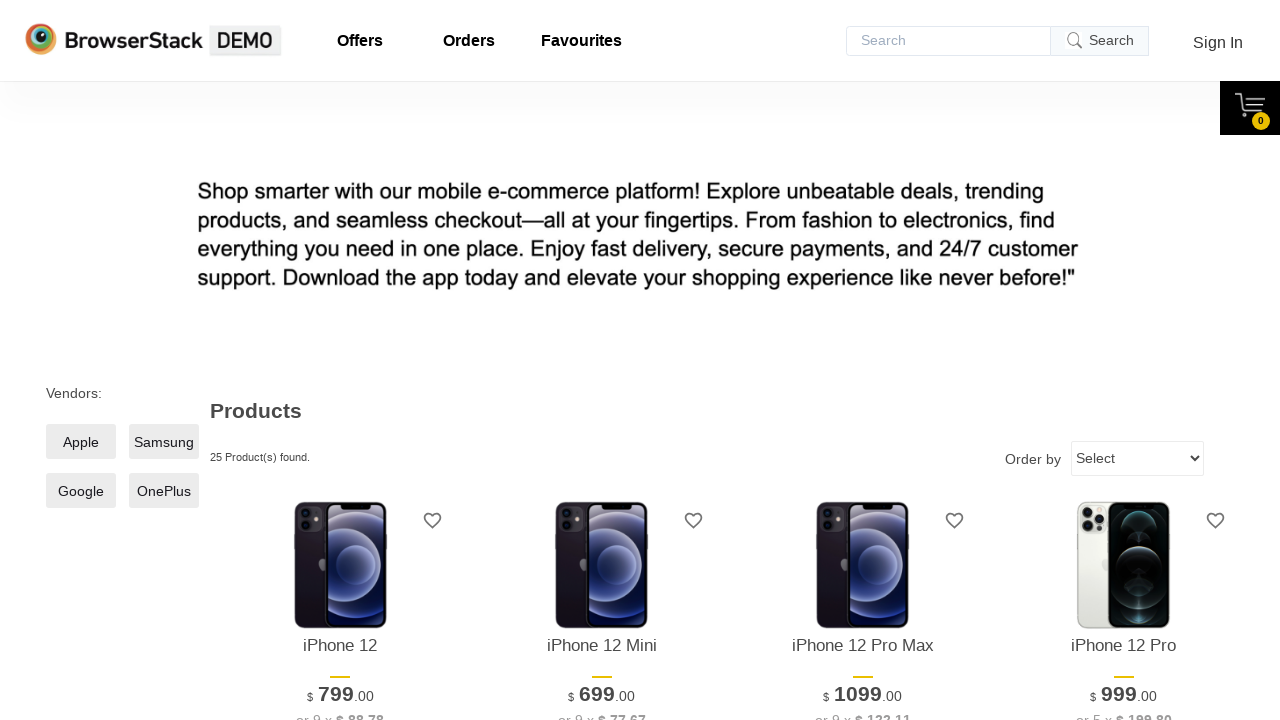

Clicked add to cart button for first product at (340, 361) on xpath=//*[@id='1']/div[4]
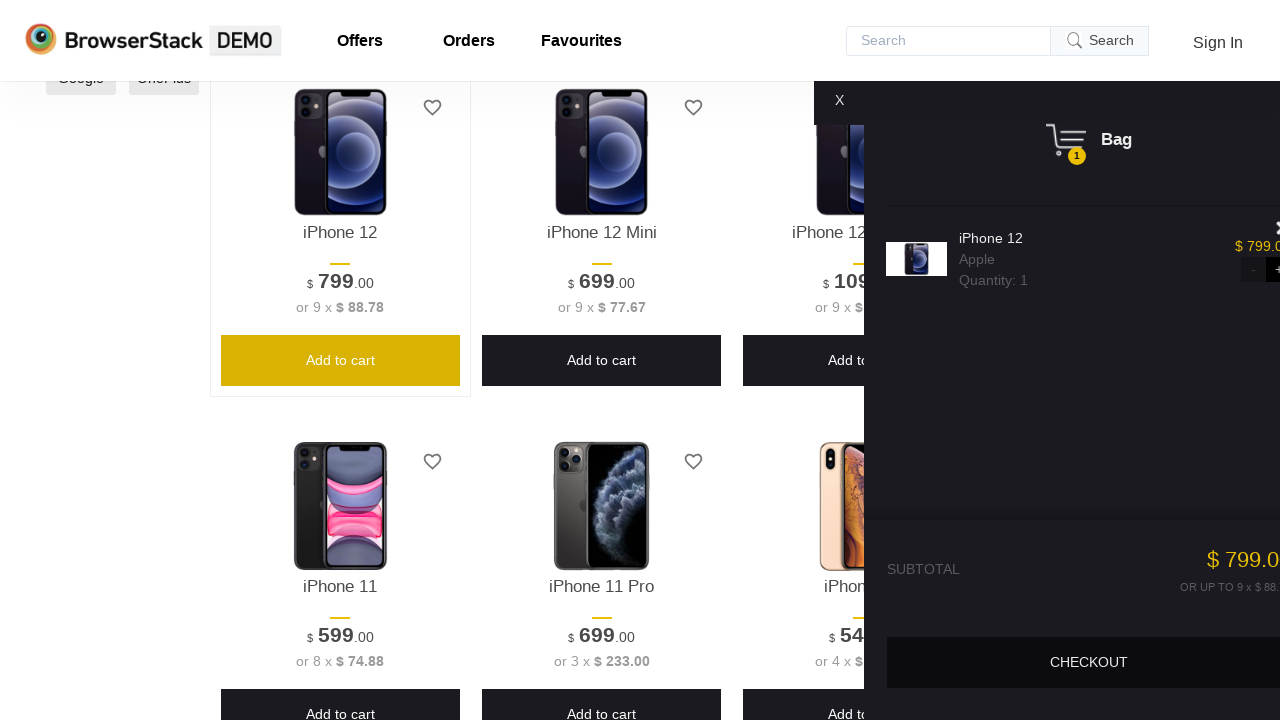

Cart displayed with product details
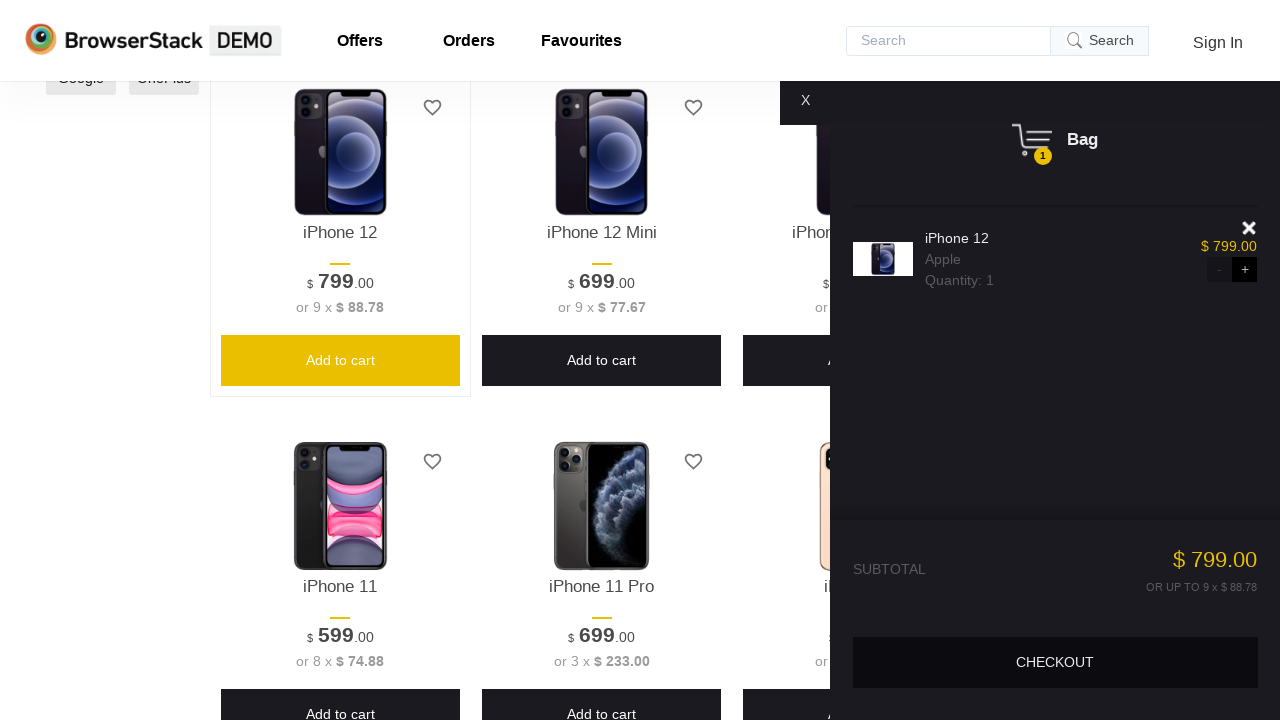

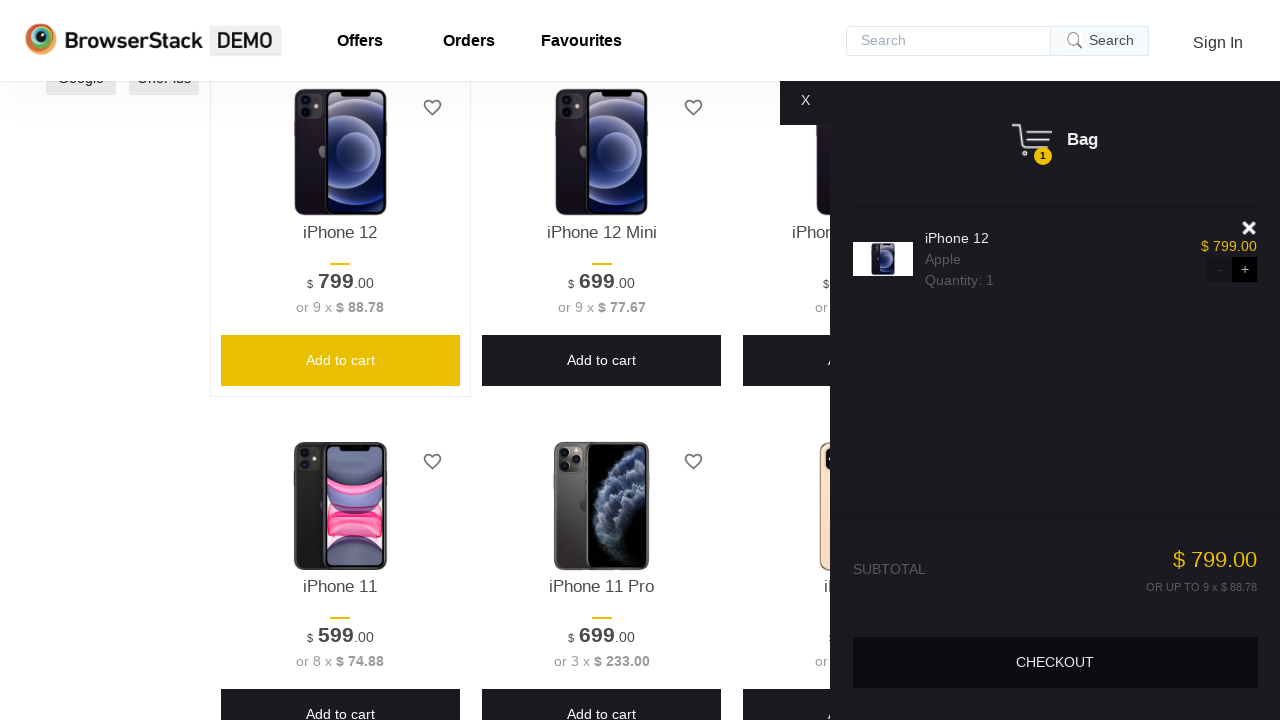